Tests confirmation alert by dismissing it

Starting URL: https://demoqa.com/alerts

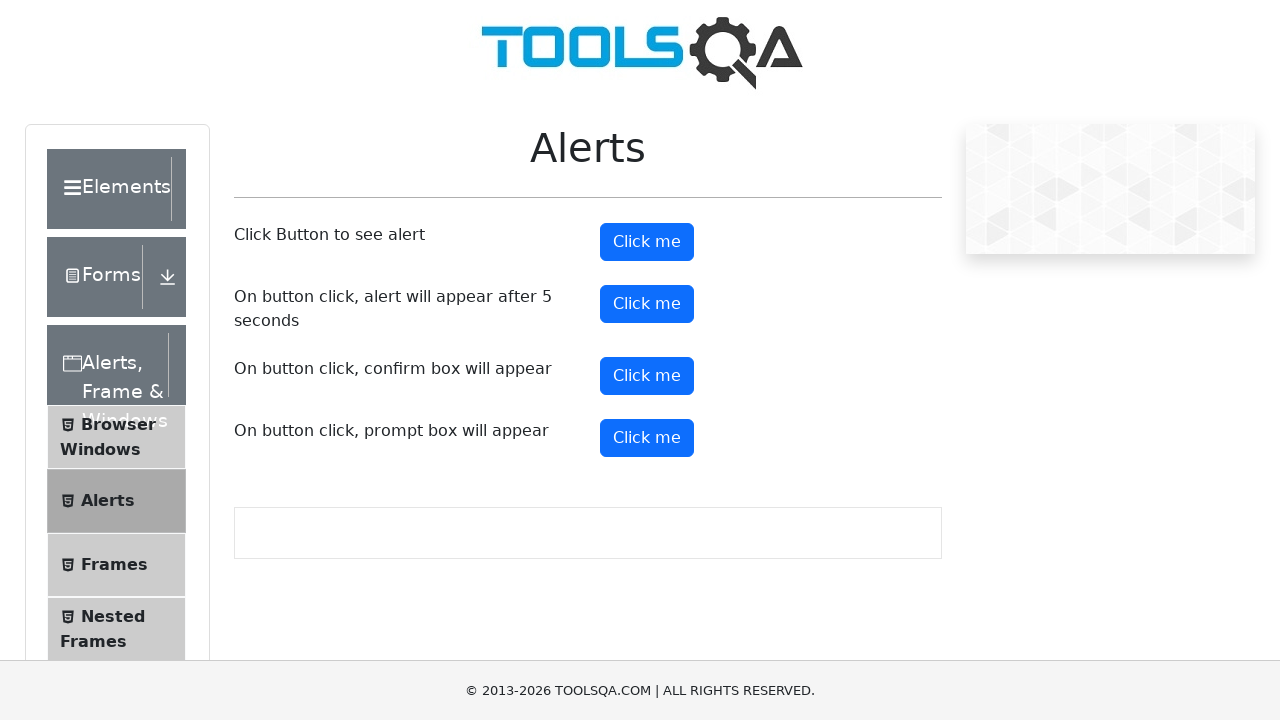

Set up dialog handler to dismiss confirmation alert
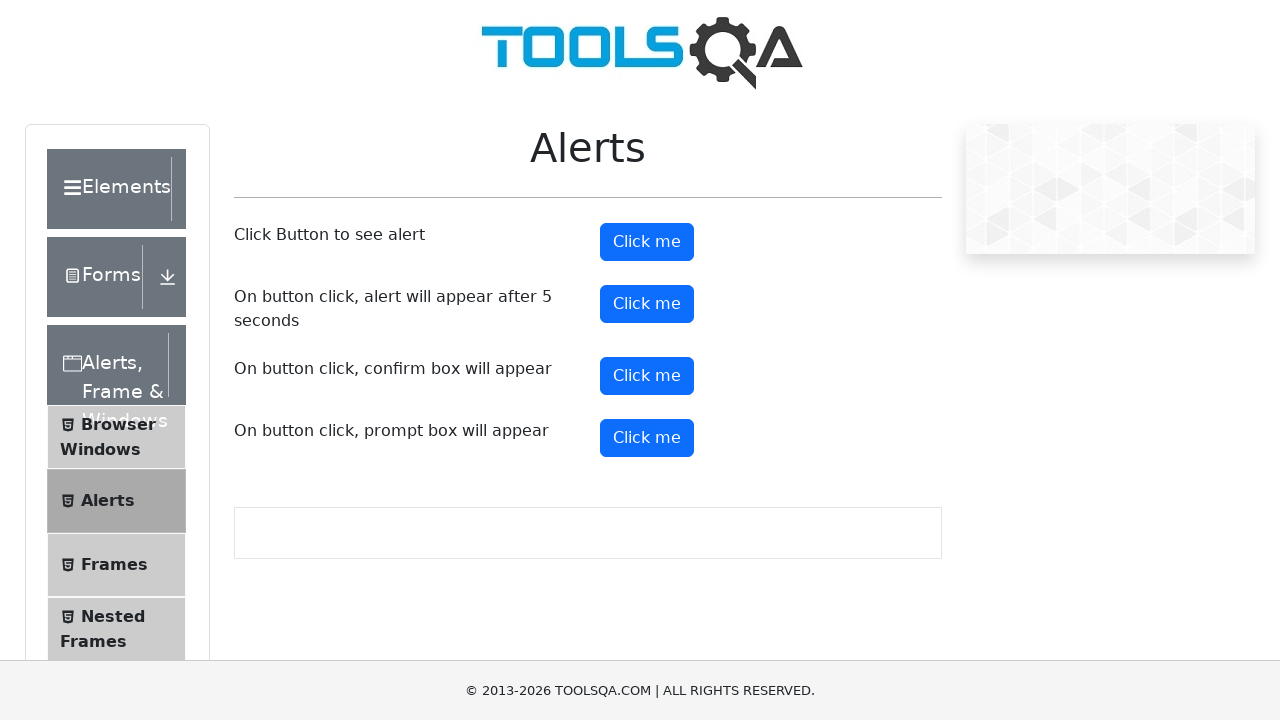

Clicked confirmation button to trigger alert at (647, 376) on #confirmButton
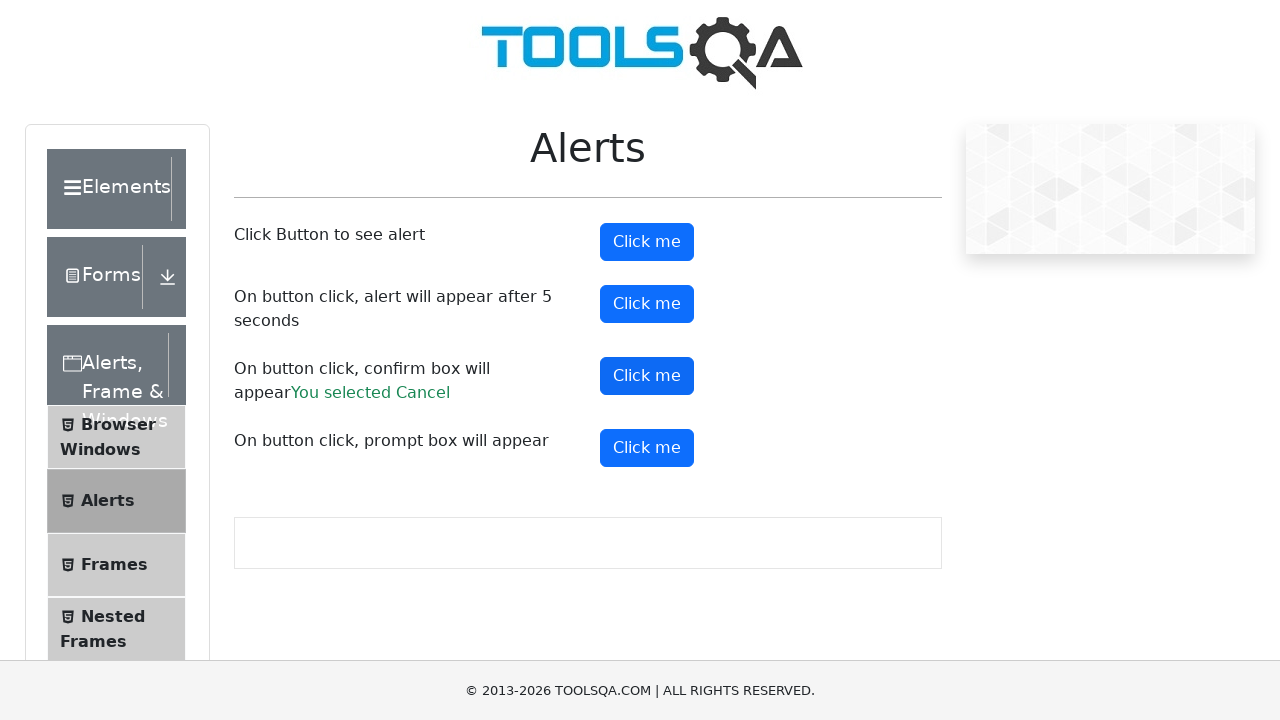

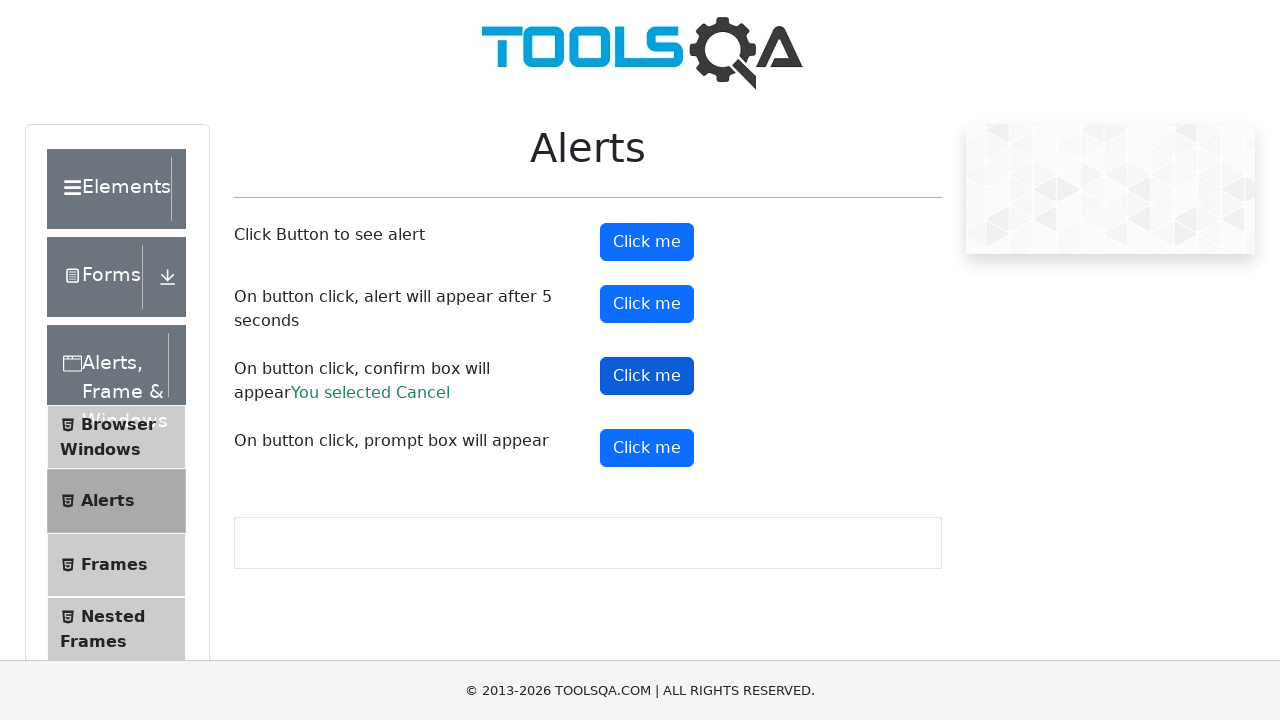